Tests checkbox functionality by selecting all checkboxes on the page that match the form-check-input class

Starting URL: https://testautomationpractice.blogspot.com/

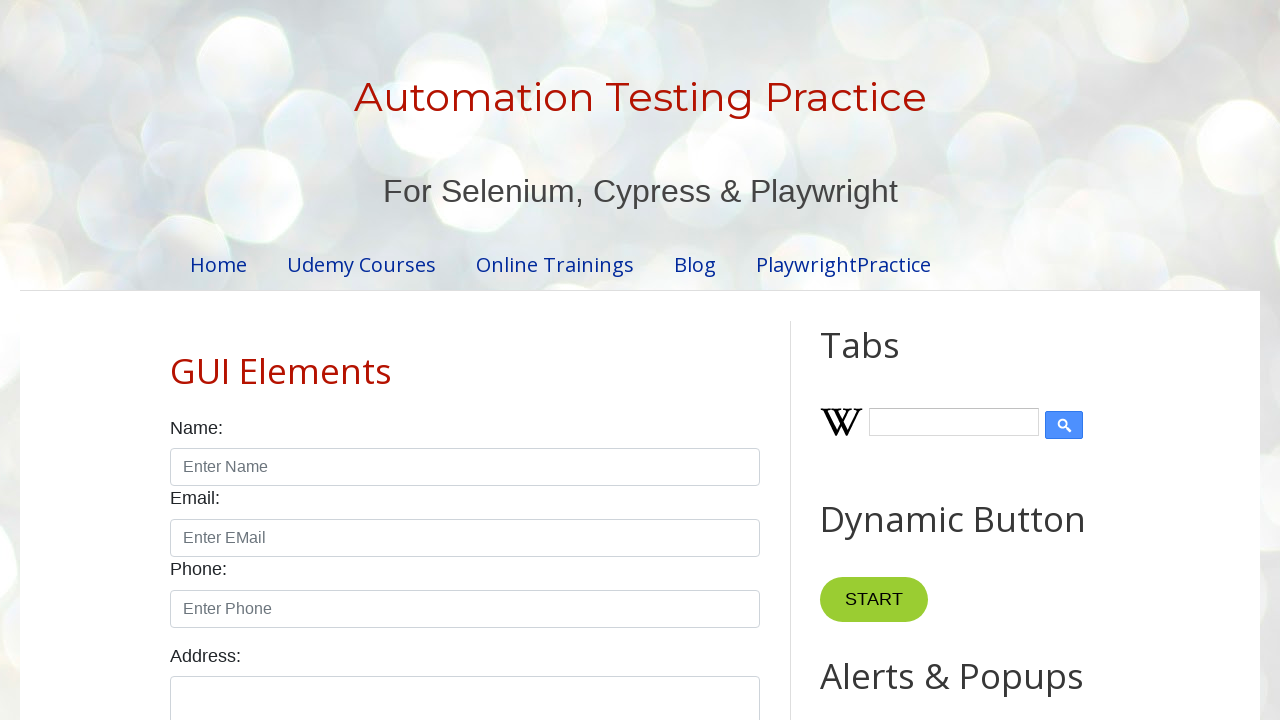

Waited for checkboxes with form-check-input class to load
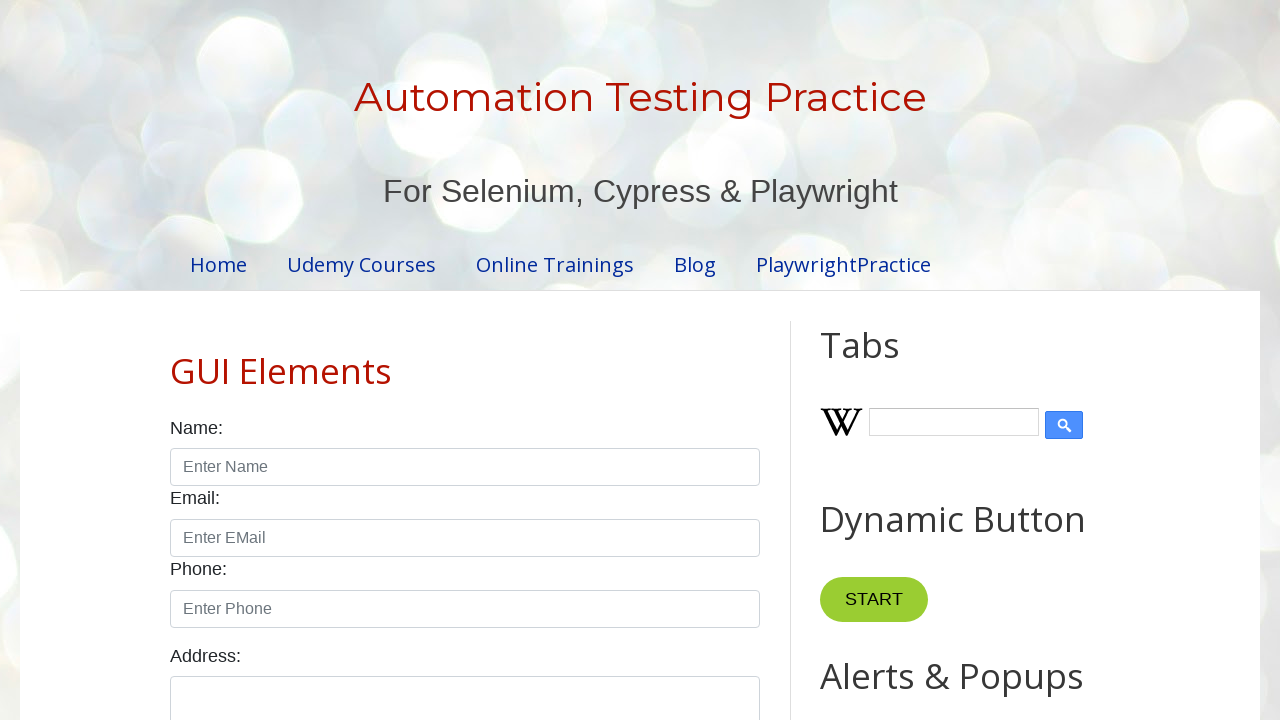

Located all checkboxes with form-check-input class
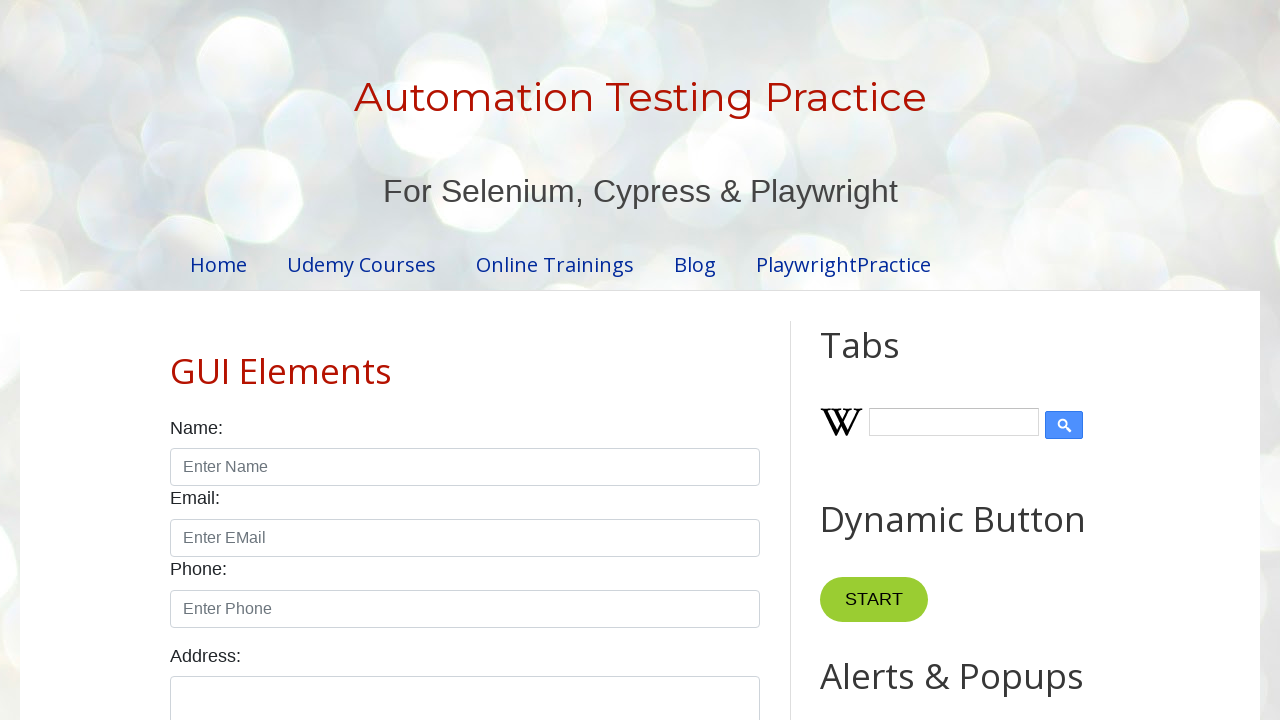

Found 7 checkboxes on the page
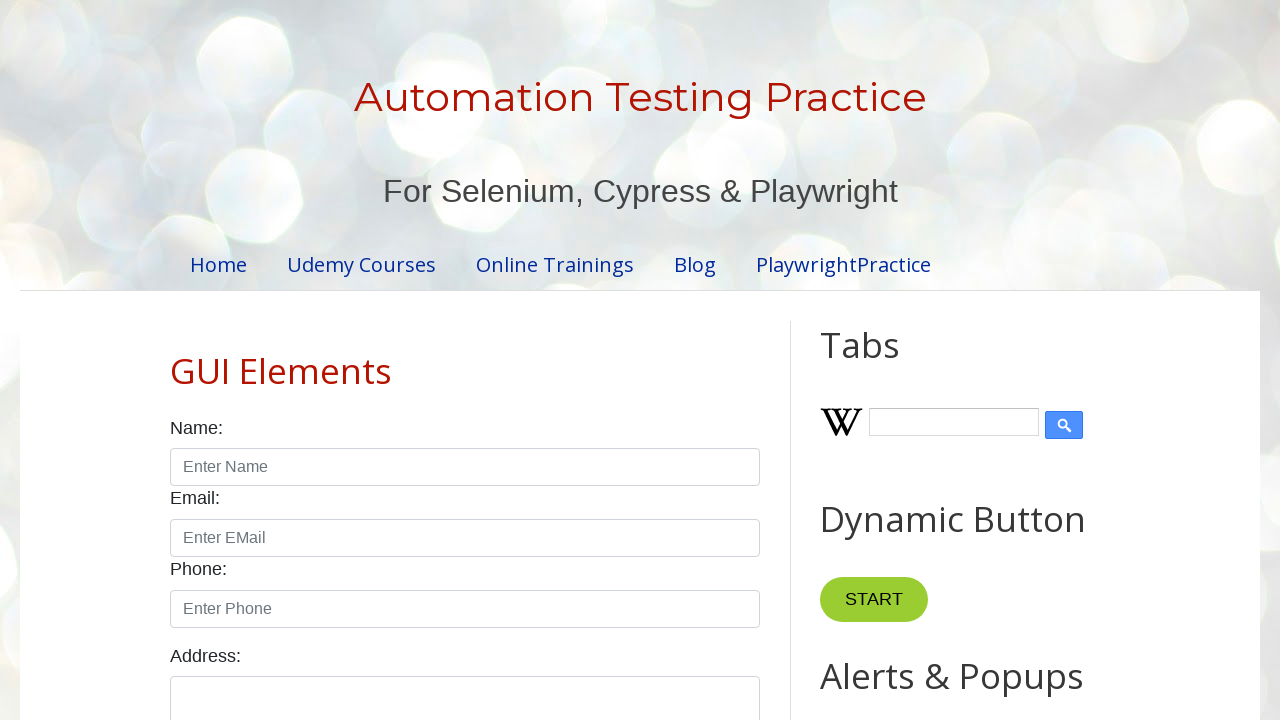

Clicked checkbox 1 of 7 at (176, 360) on input.form-check-input[type='checkbox'] >> nth=0
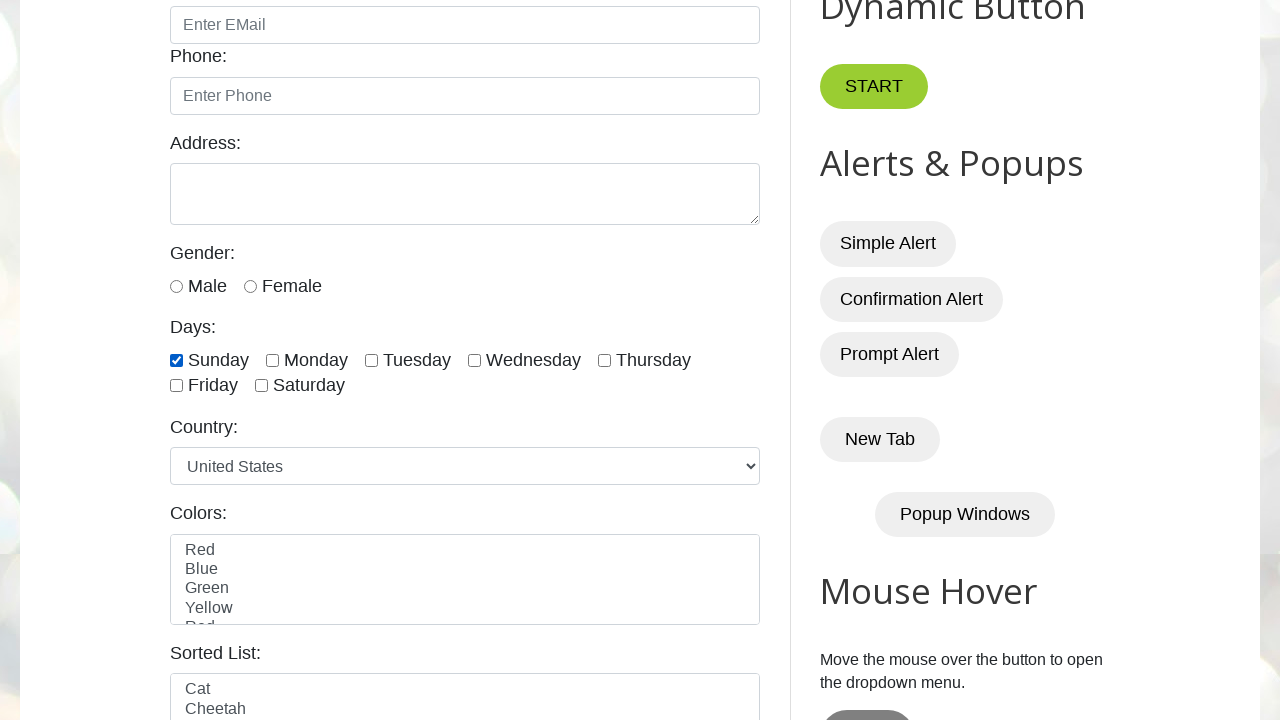

Clicked checkbox 2 of 7 at (272, 360) on input.form-check-input[type='checkbox'] >> nth=1
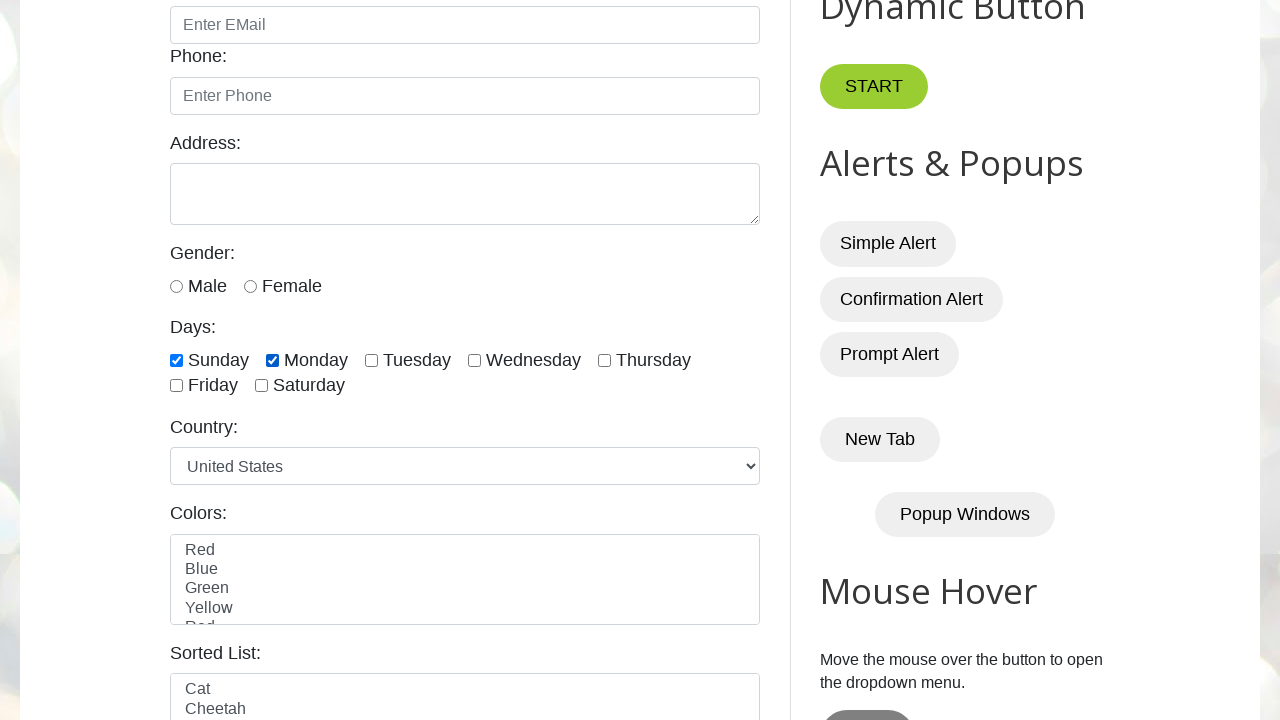

Clicked checkbox 3 of 7 at (372, 360) on input.form-check-input[type='checkbox'] >> nth=2
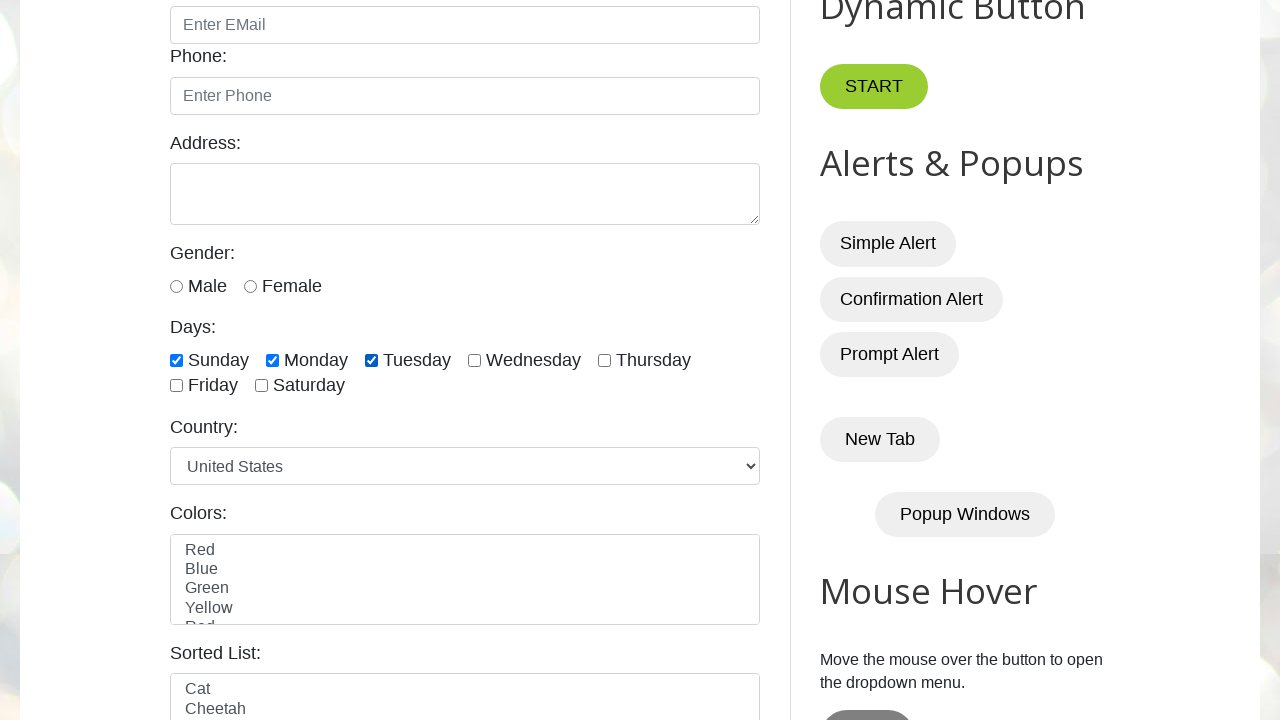

Clicked checkbox 4 of 7 at (474, 360) on input.form-check-input[type='checkbox'] >> nth=3
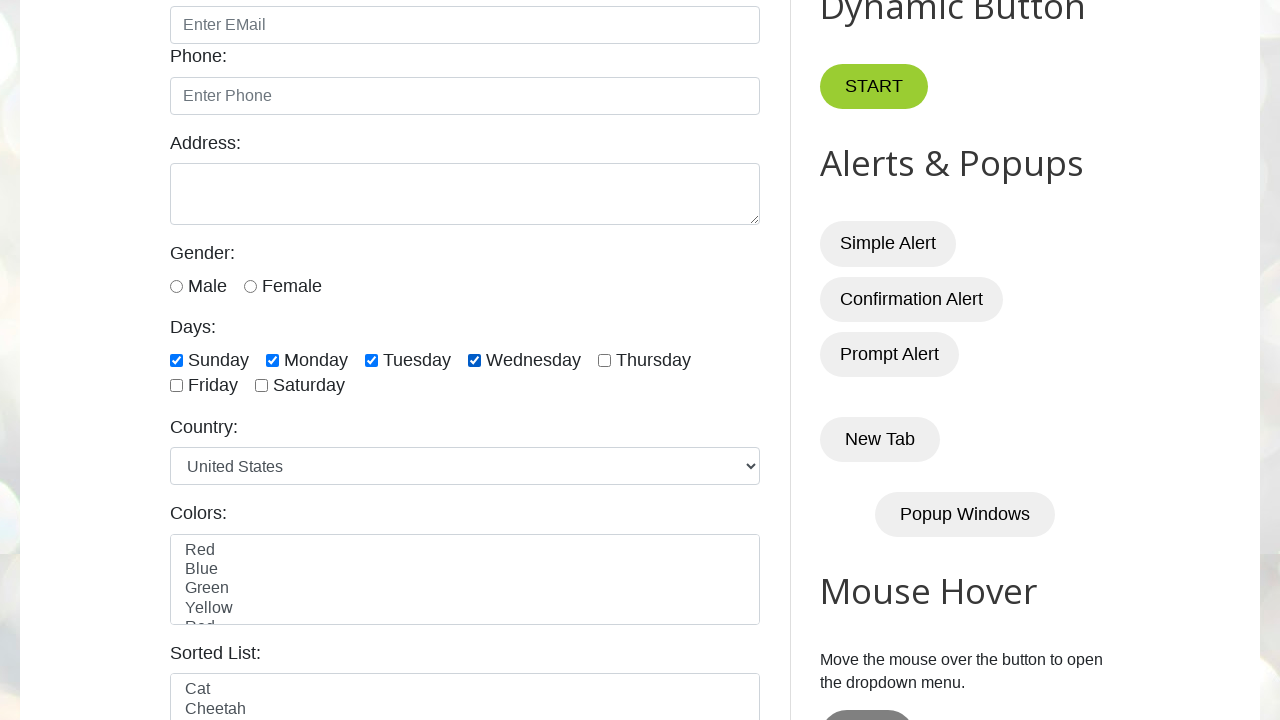

Clicked checkbox 5 of 7 at (604, 360) on input.form-check-input[type='checkbox'] >> nth=4
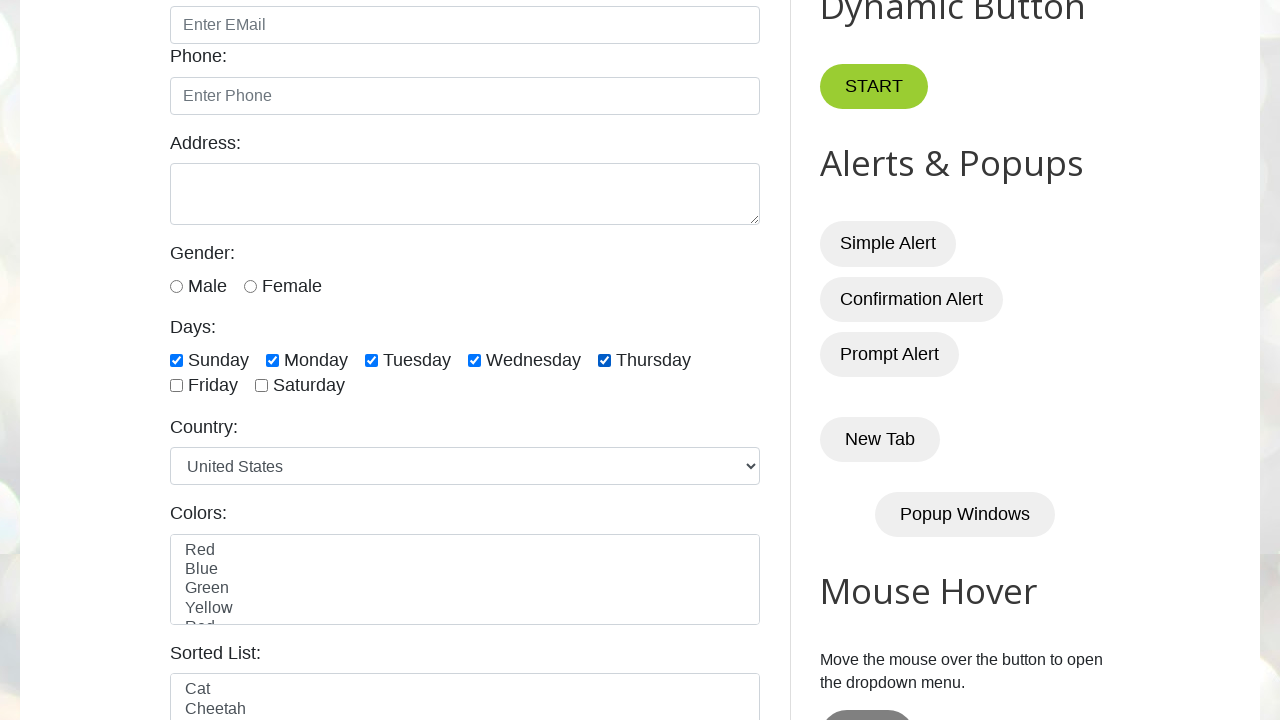

Clicked checkbox 6 of 7 at (176, 386) on input.form-check-input[type='checkbox'] >> nth=5
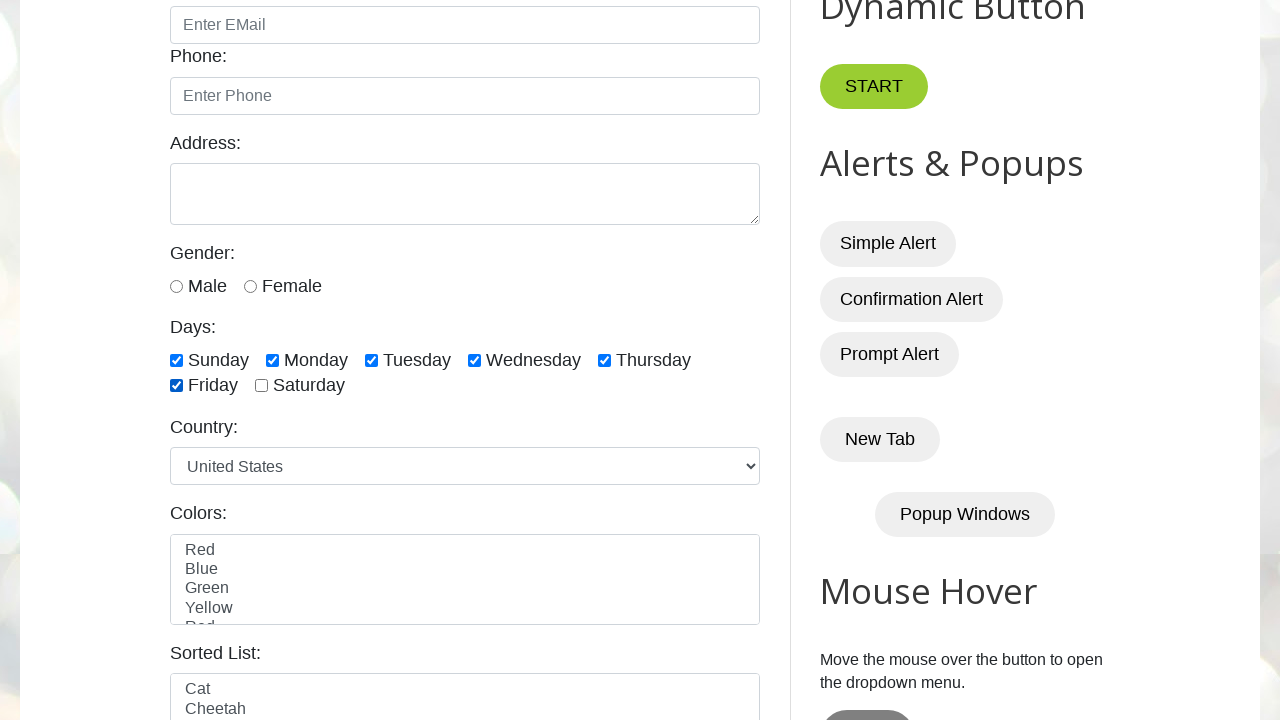

Clicked checkbox 7 of 7 at (262, 386) on input.form-check-input[type='checkbox'] >> nth=6
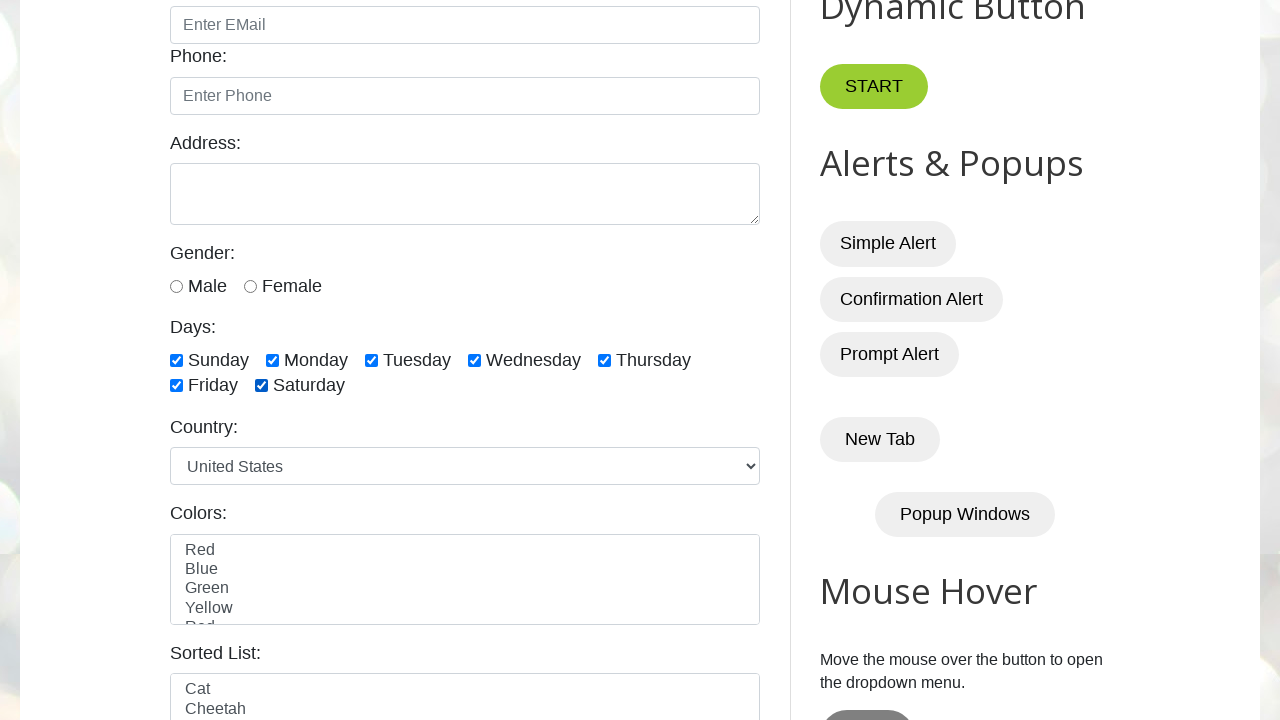

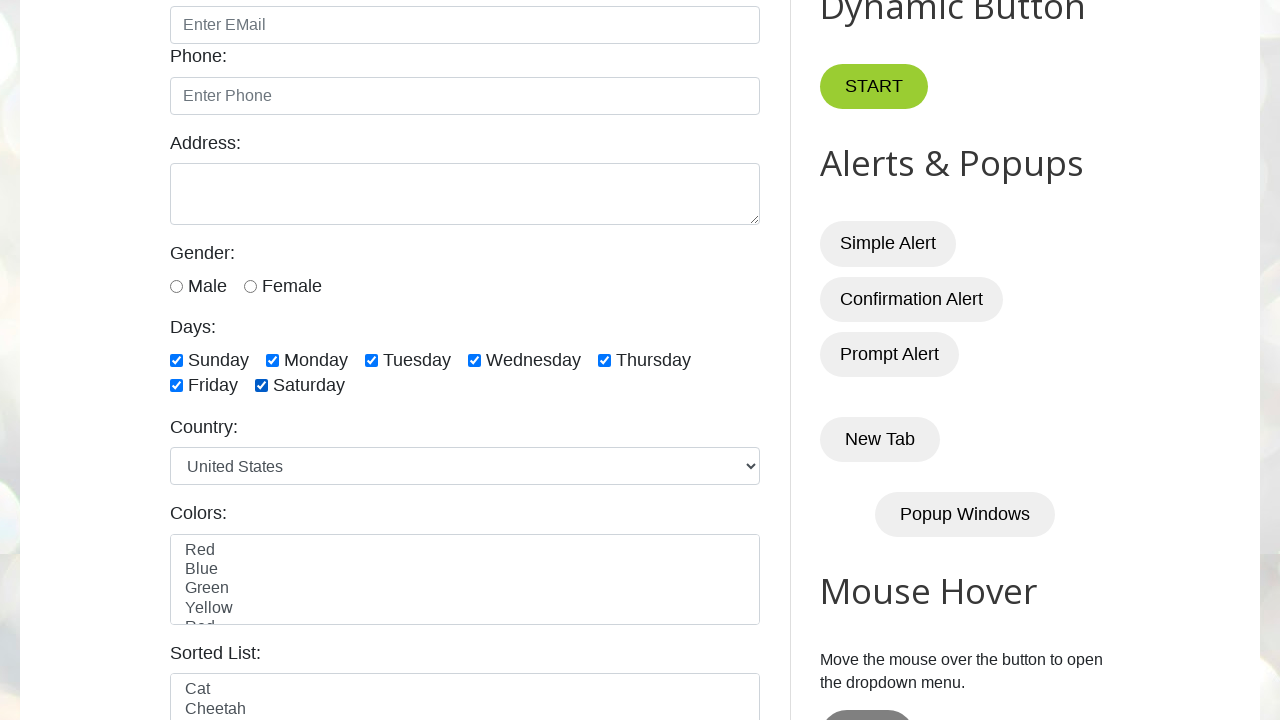